Tests basic alert functionality by clicking a button and accepting the alert dialog

Starting URL: https://demoqa.com/alerts

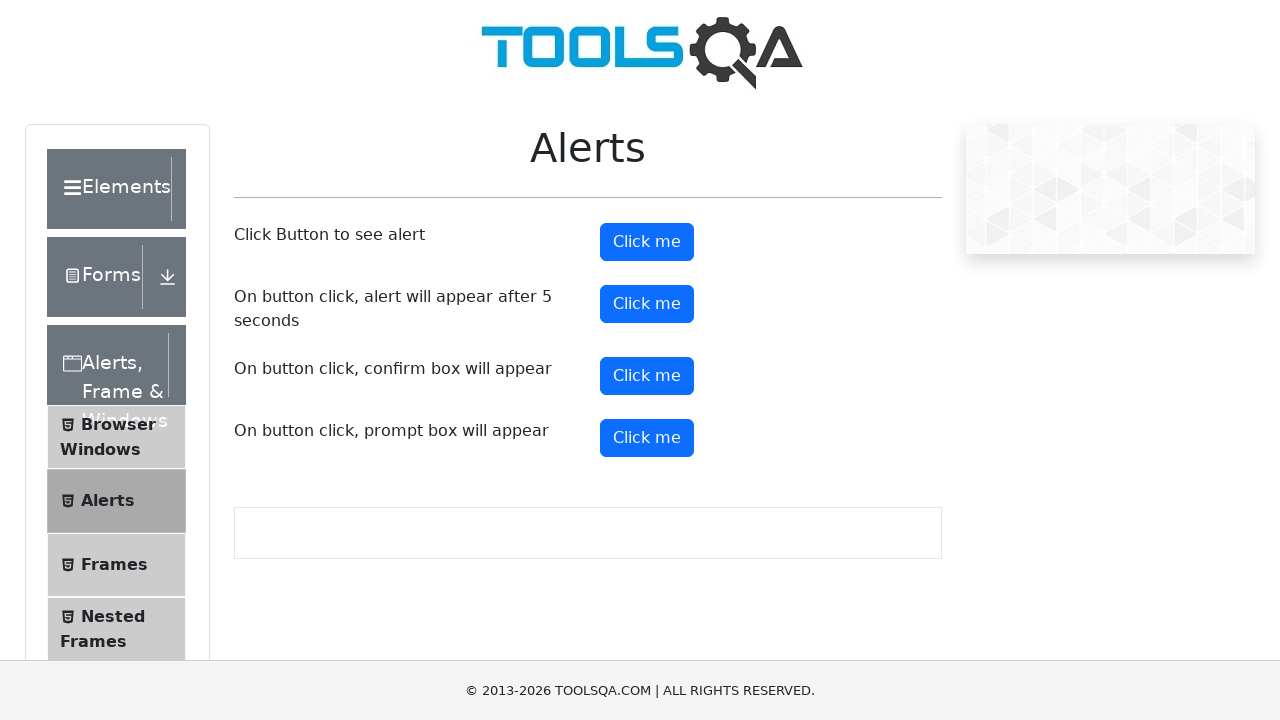

Set up dialog handler to accept alerts
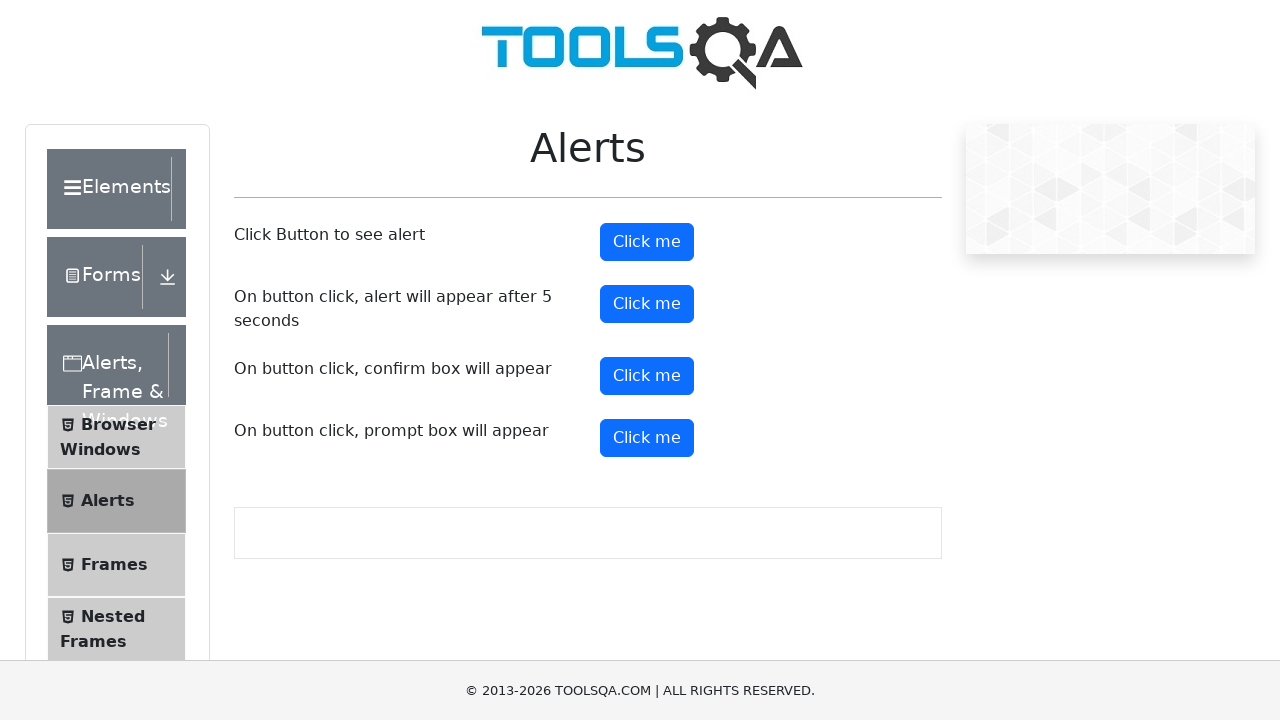

Clicked the alert button at (647, 242) on #alertButton
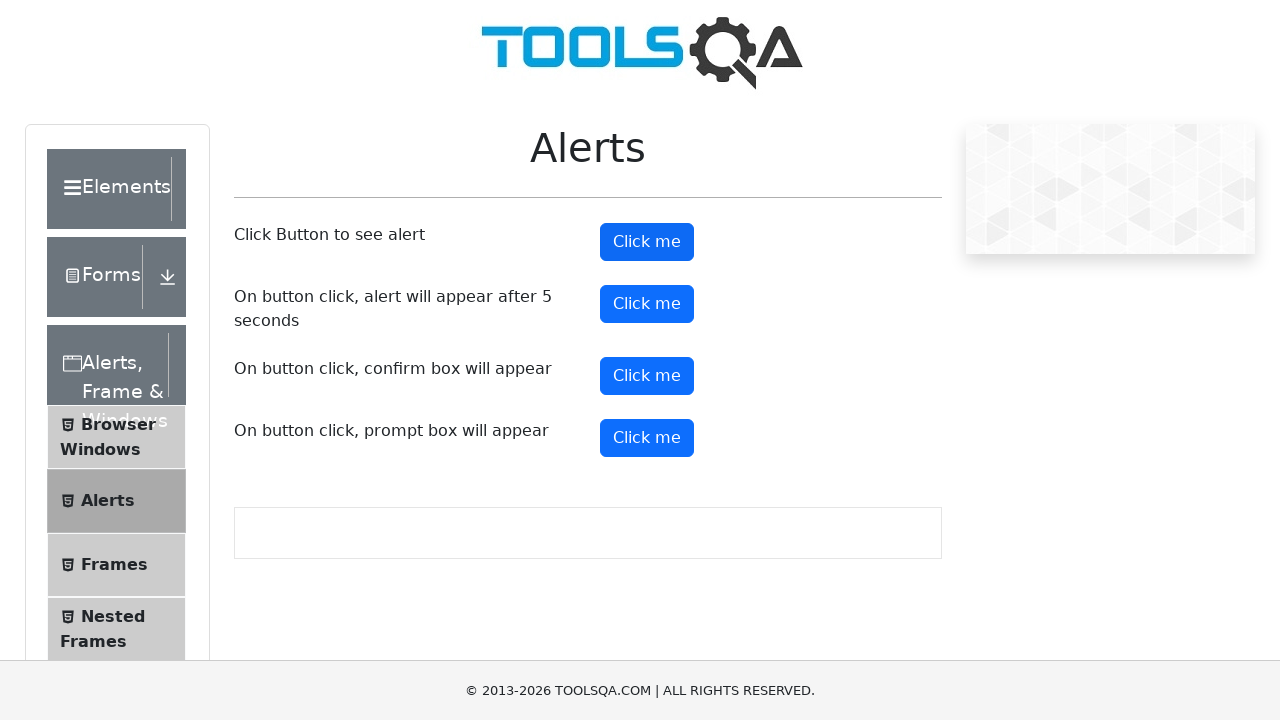

Waited for alert dialog to be handled
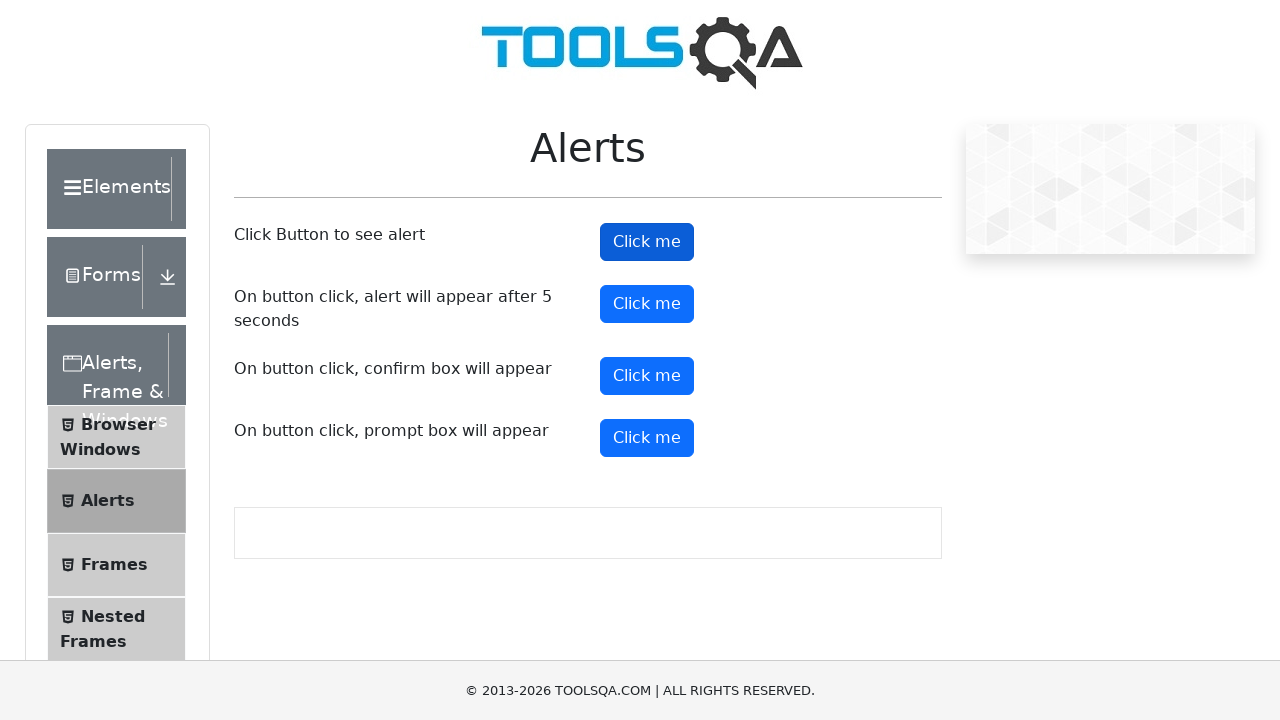

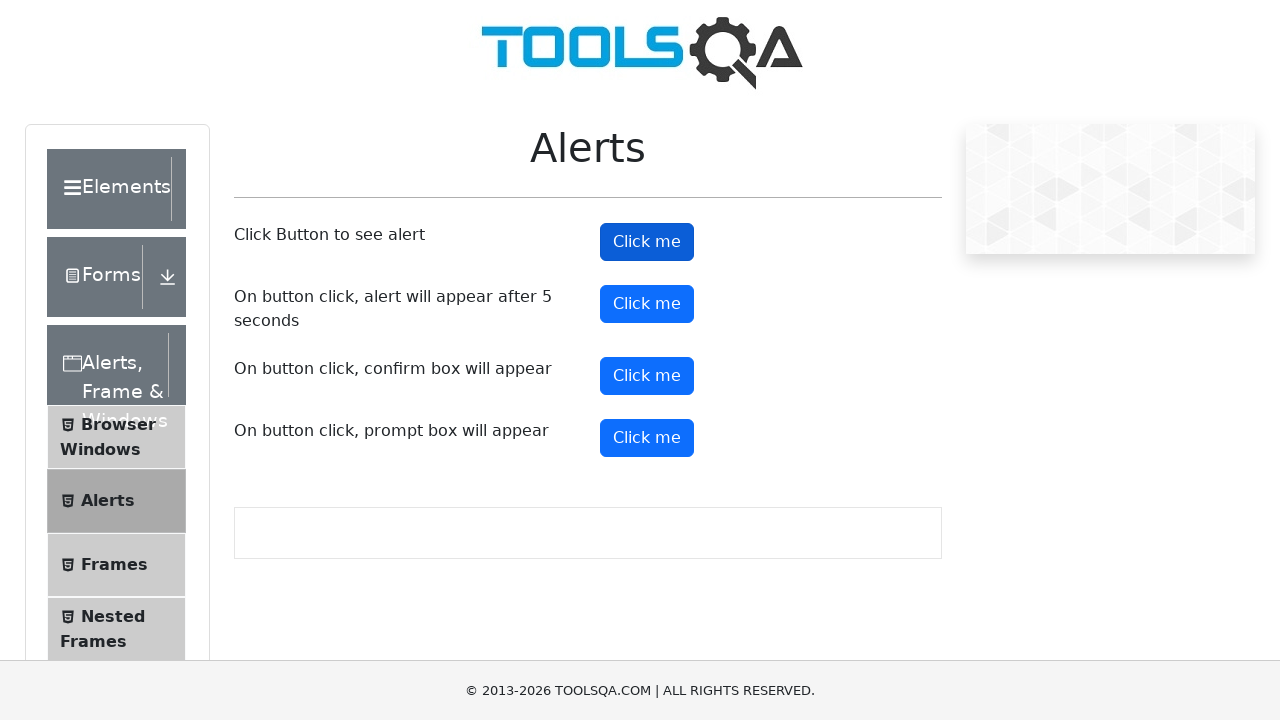